Tests the ITU university directory search functionality by filling in first name and last name fields, submitting the form, and waiting for search results to appear.

Starting URL: https://rehber.itu.edu.tr/

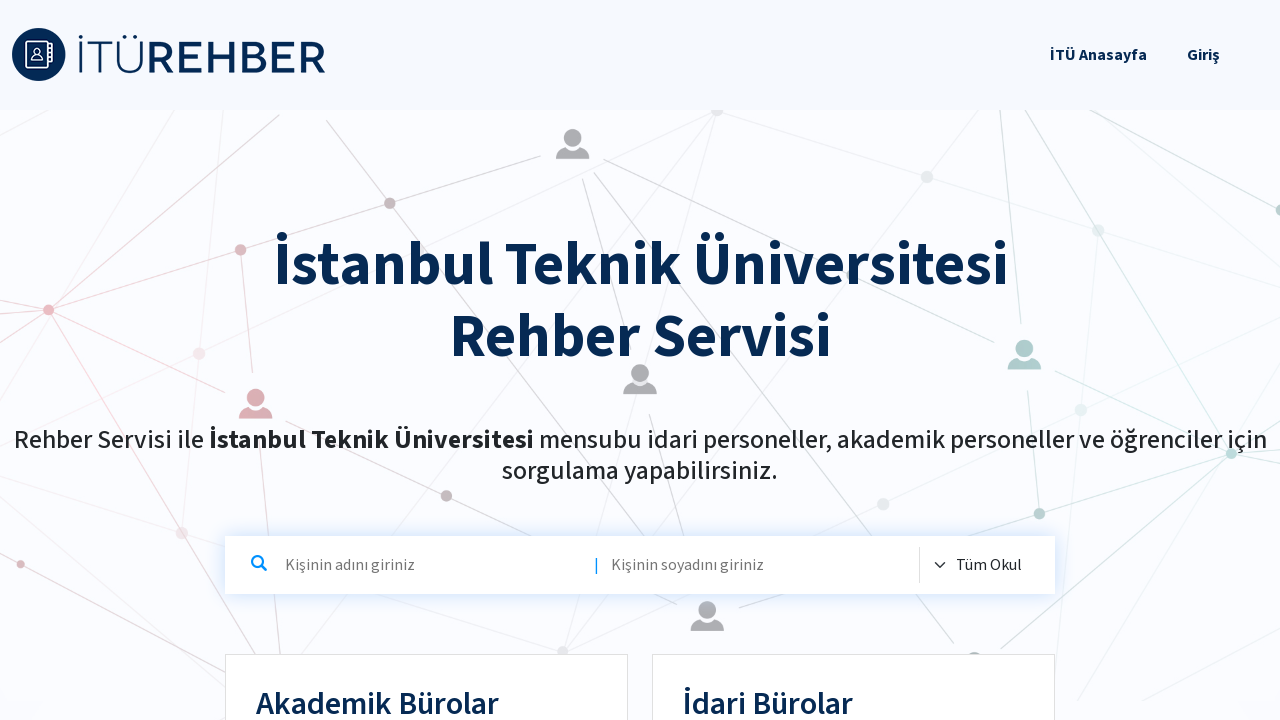

Filled first name field with 'Ahmet' on input[name='firstName']
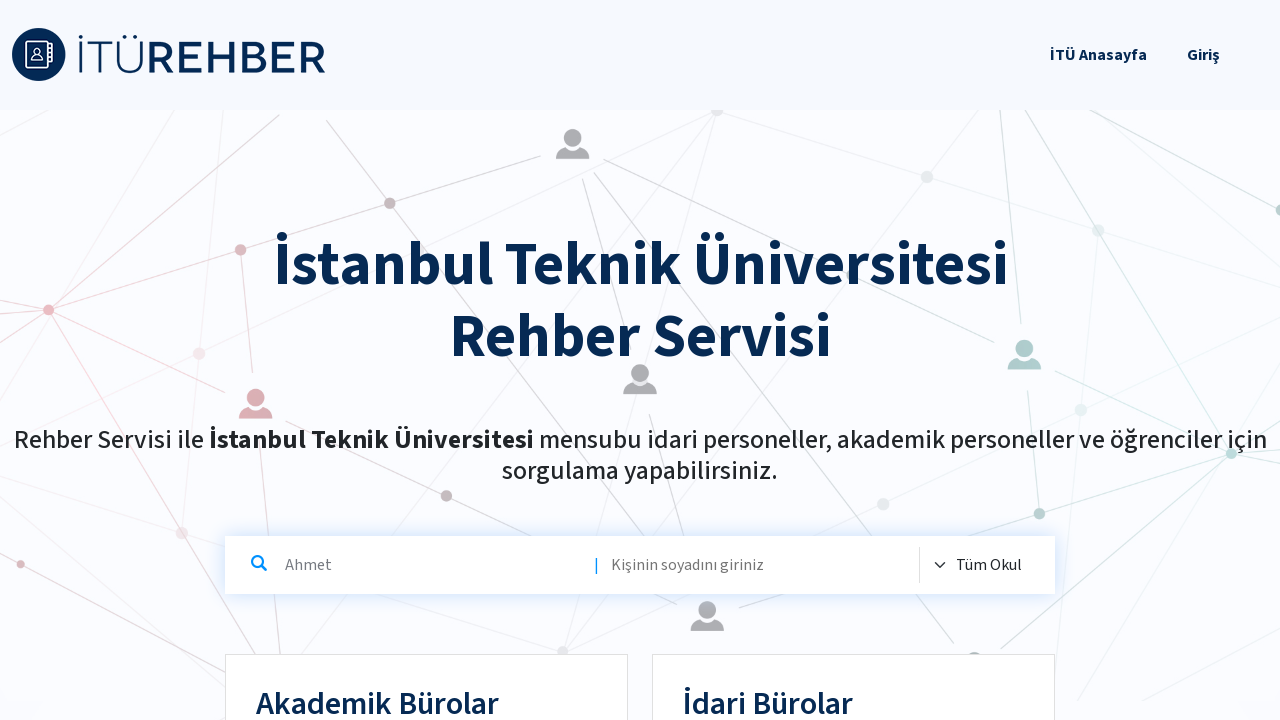

Filled last name field with 'Yılmaz' on input[name='lastName']
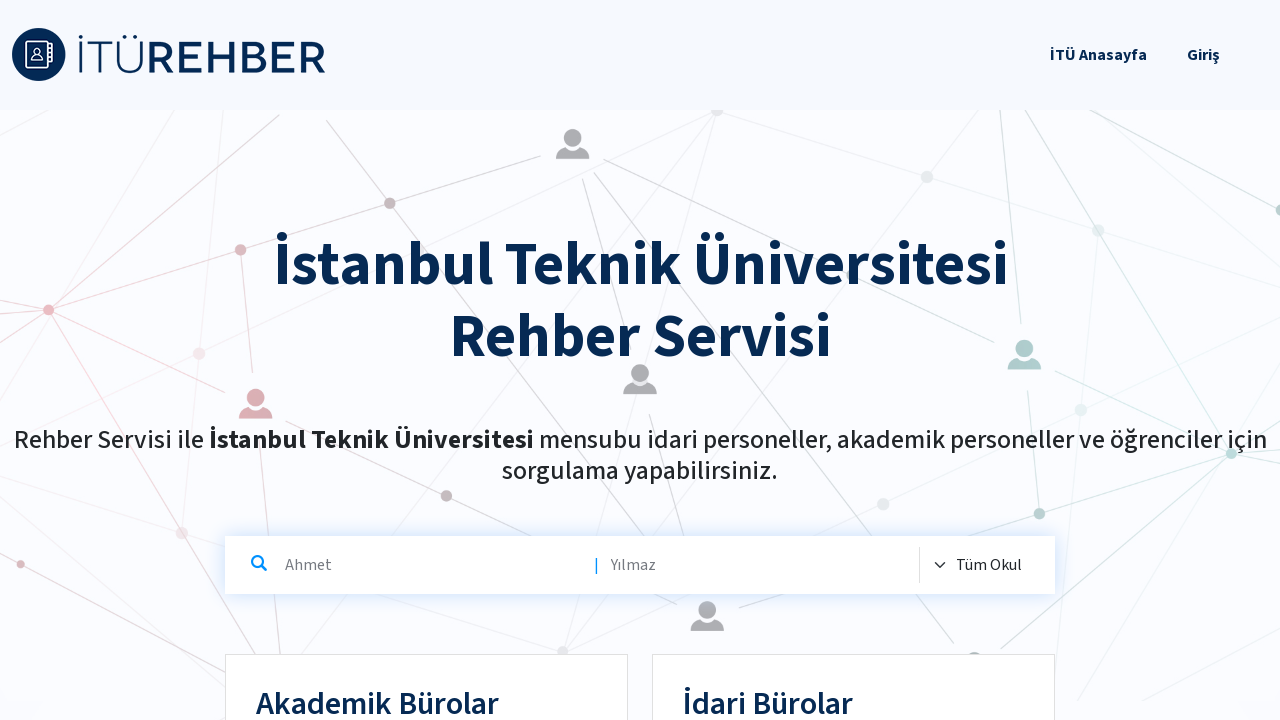

Submitted search form by pressing Enter on input[name='lastName']
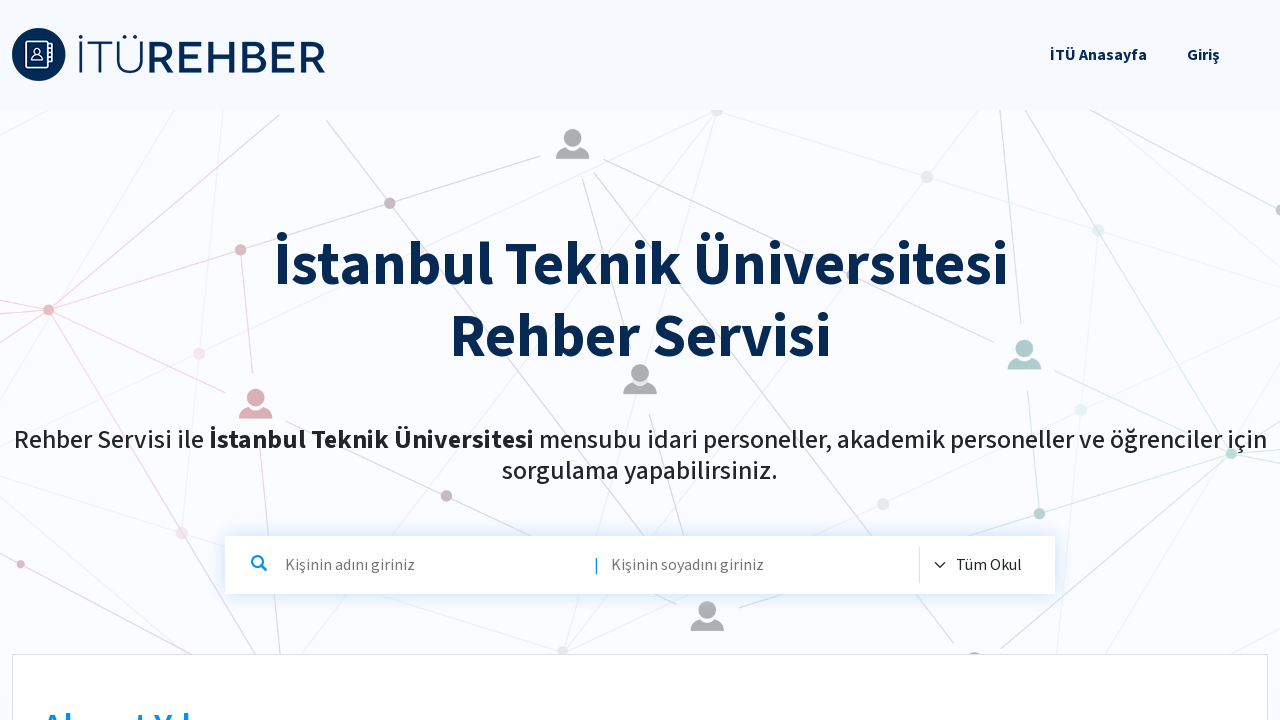

Search results table loaded successfully
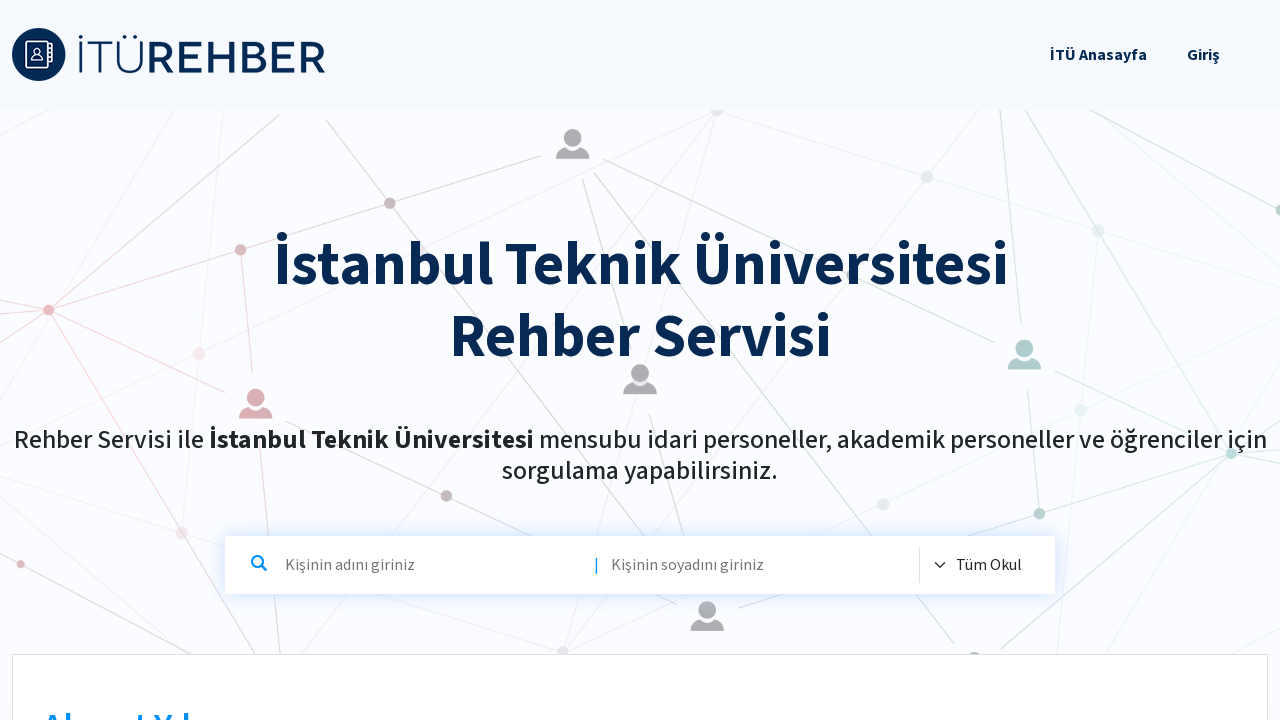

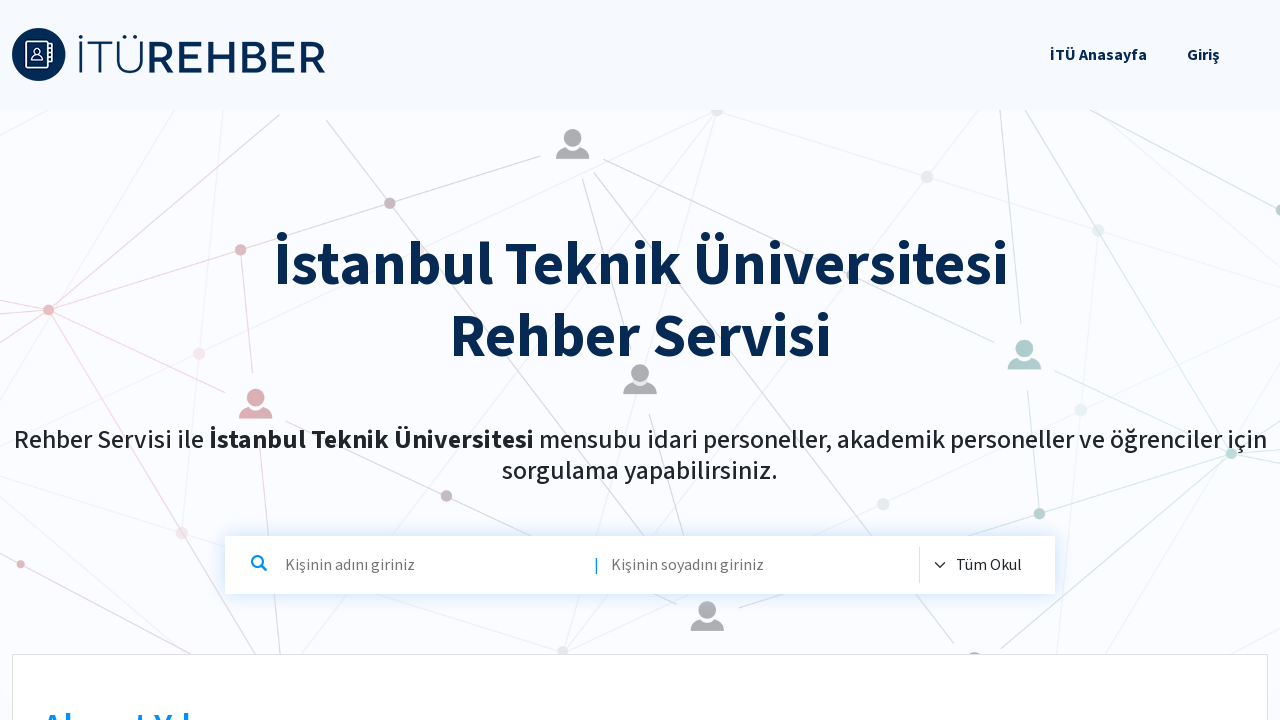